Tests page scrolling functionality on the Selenium website by using keyboard Page Down and Page Up actions to scroll through the page content.

Starting URL: https://www.selenium.dev/

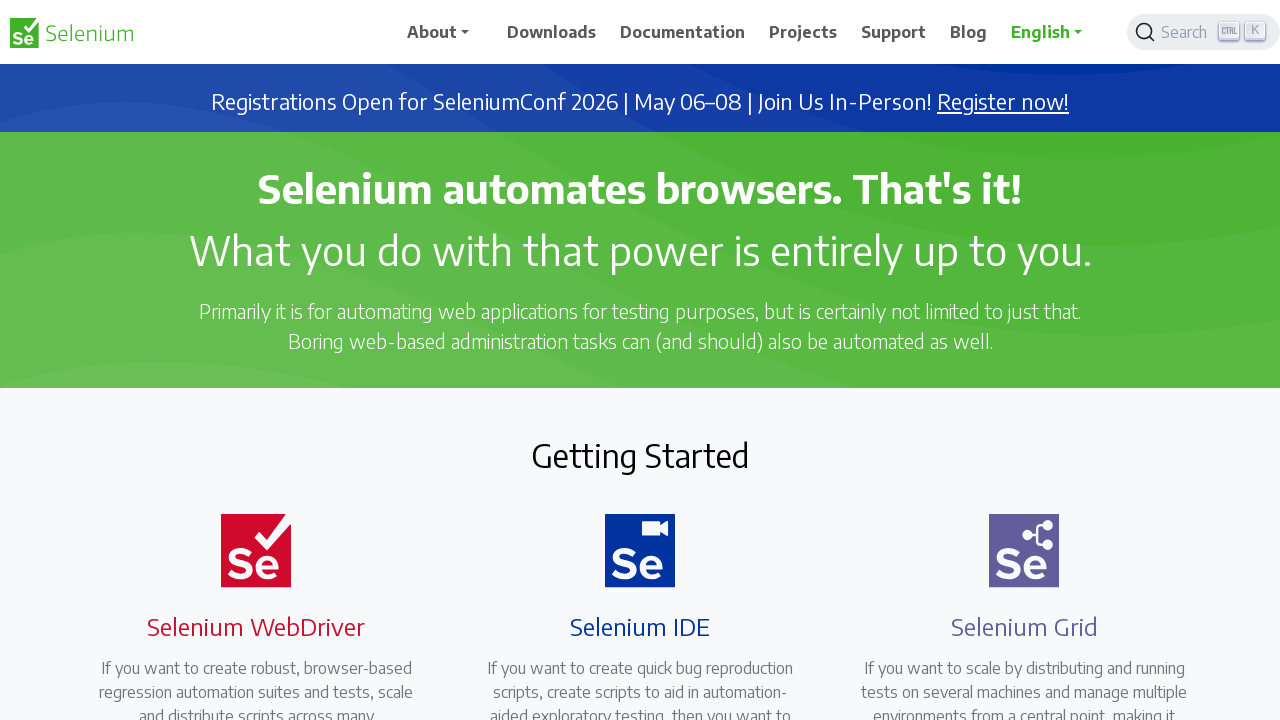

Navigated to Selenium website homepage
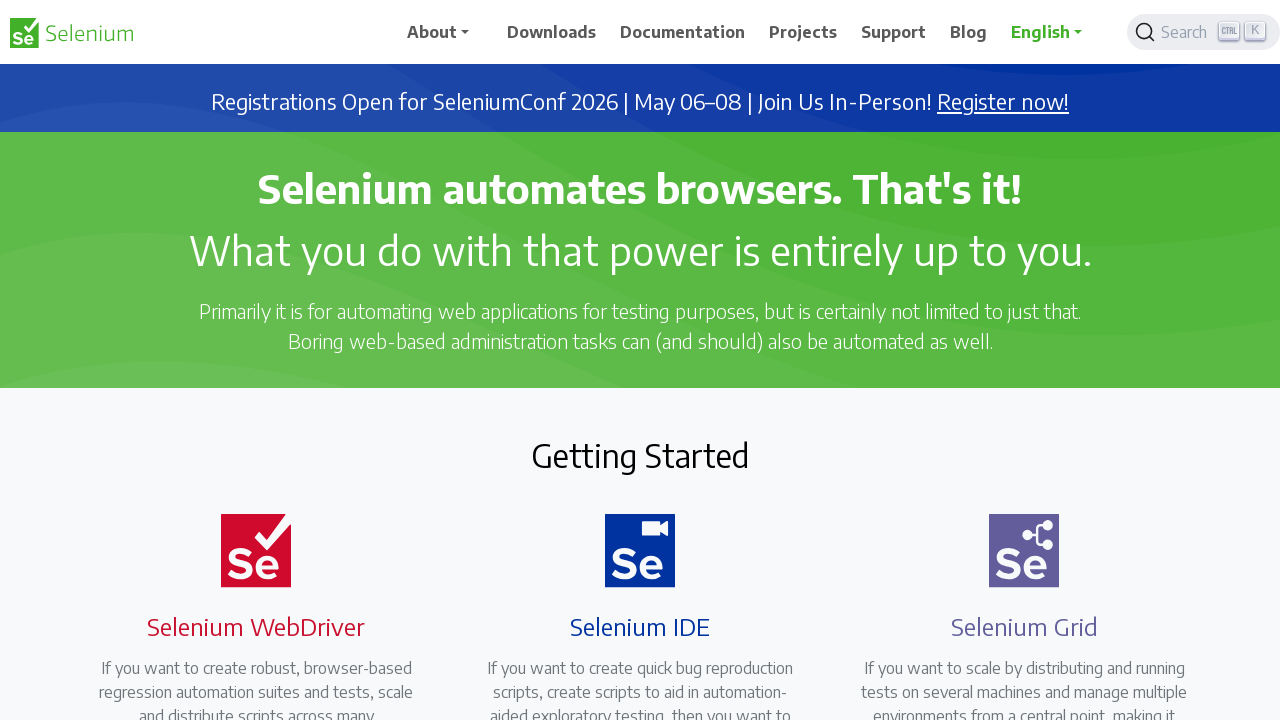

Pressed Page Down to scroll down the page
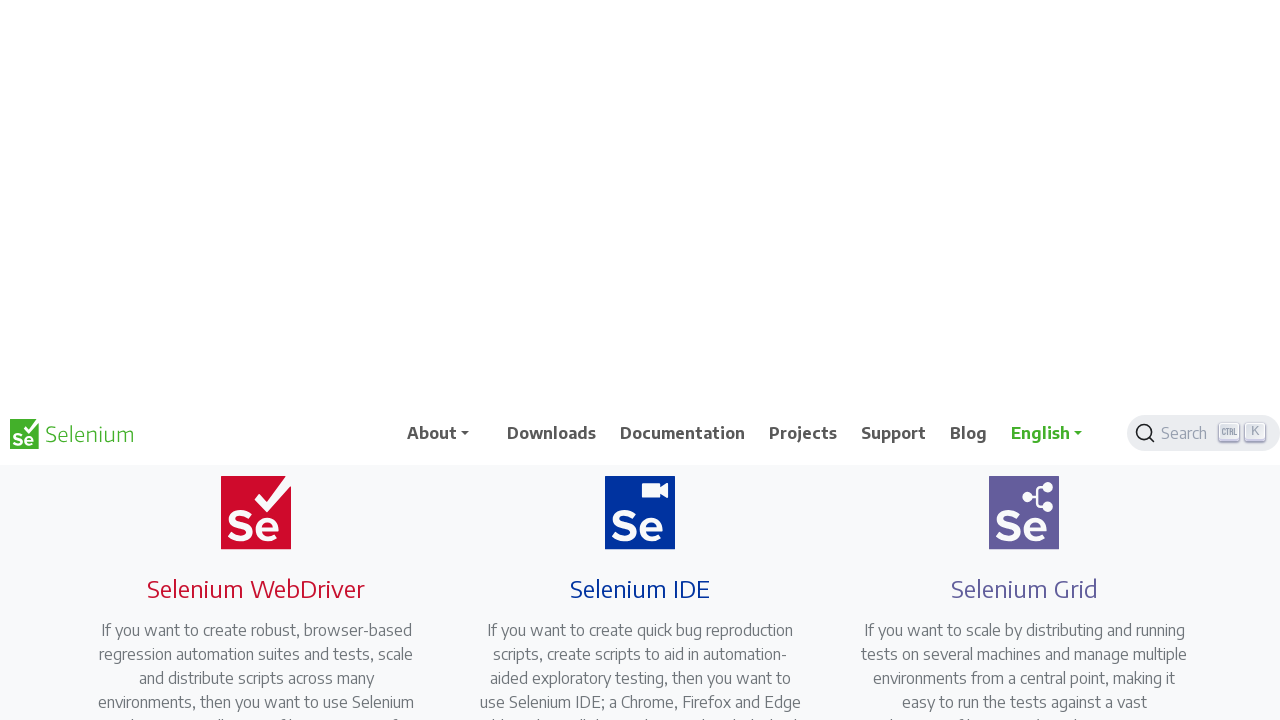

Pressed Page Down again to scroll further down
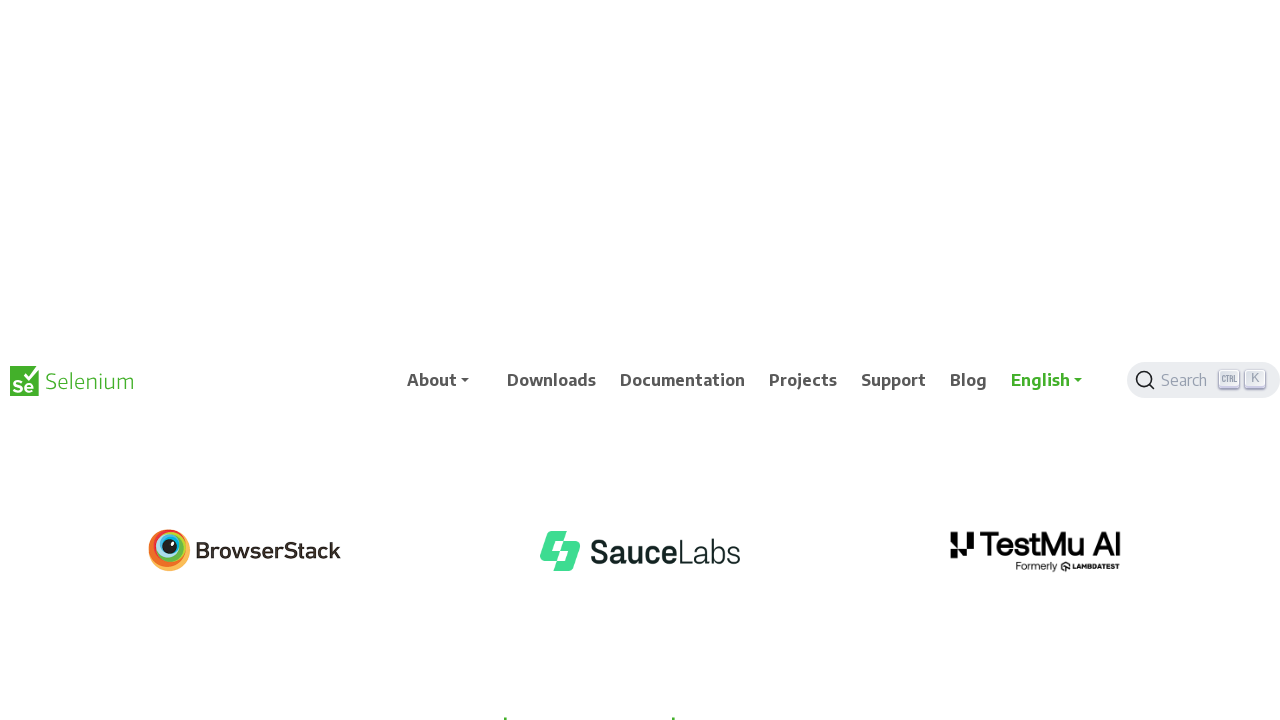

Waited 3 seconds to observe page content
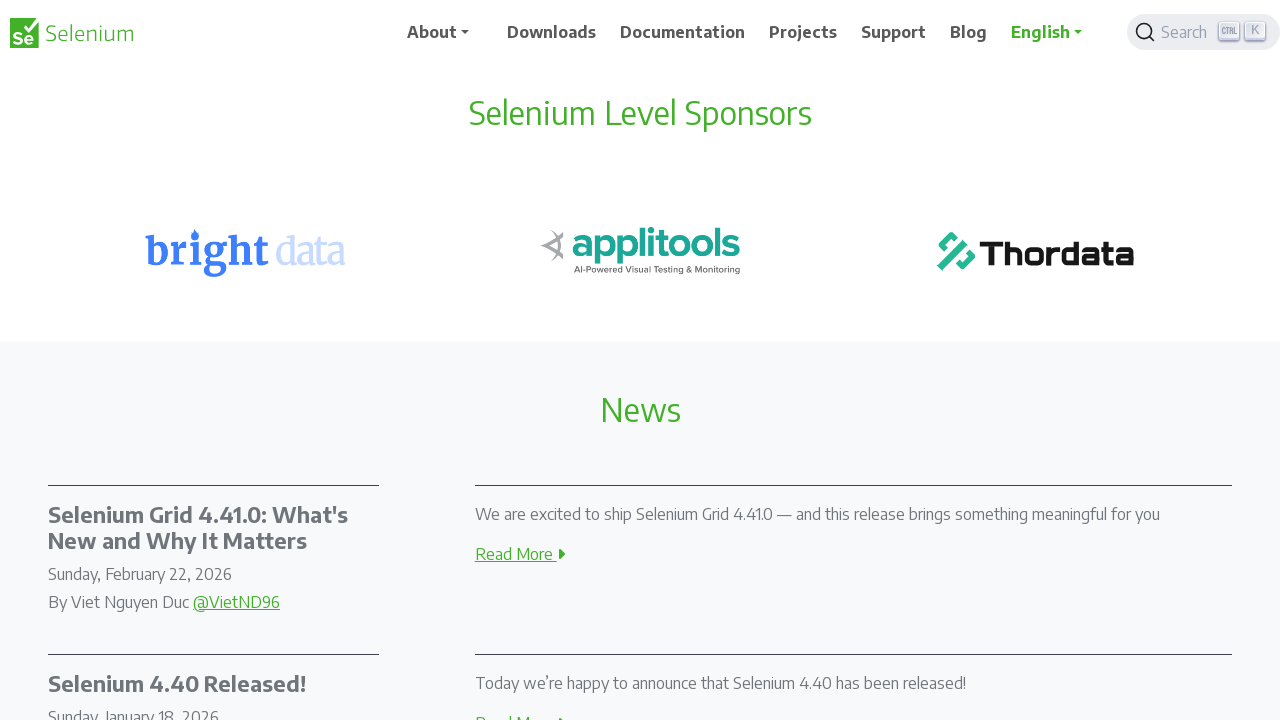

Pressed Page Up to scroll back up the page
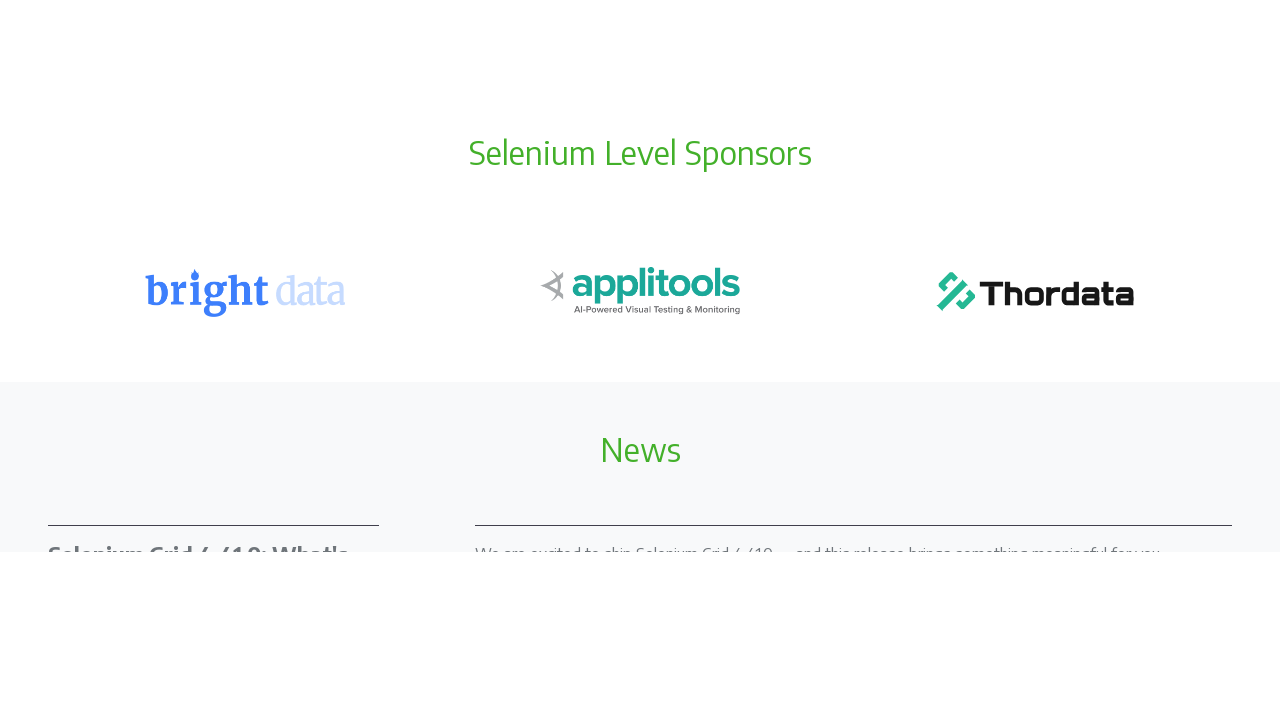

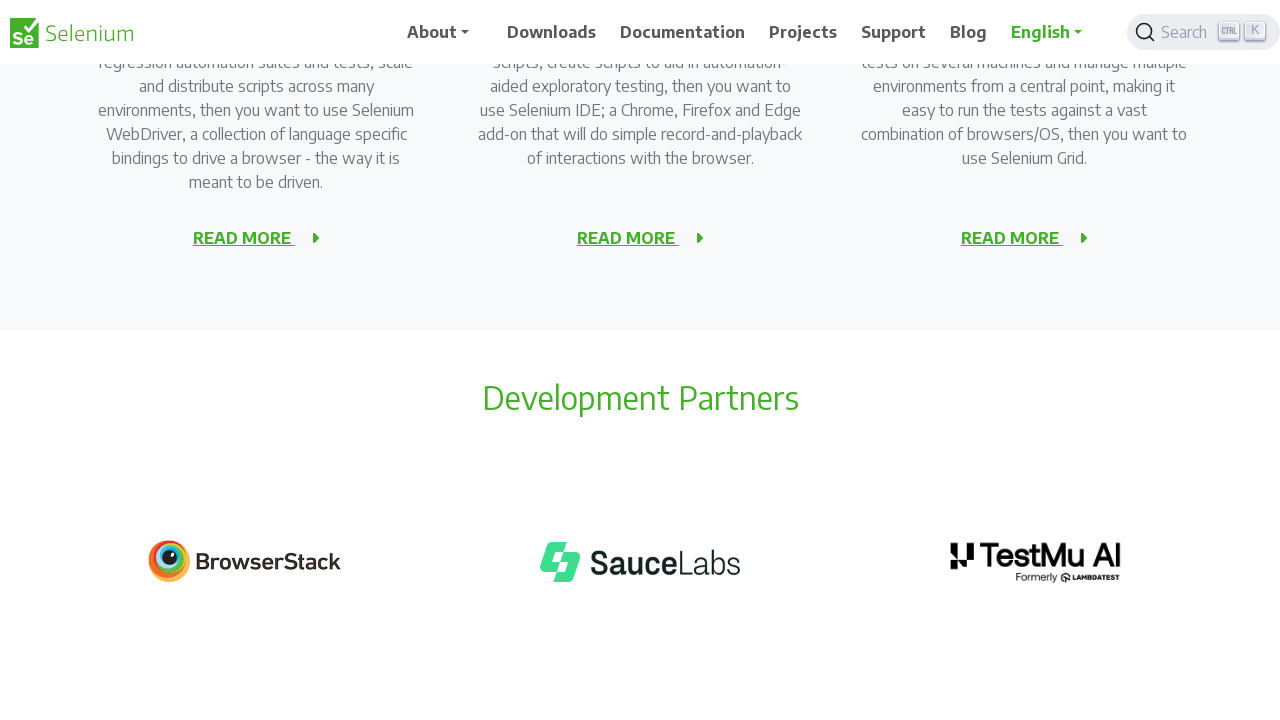